Navigates to the training support website homepage and clicks on the "About Us" link to verify navigation works correctly.

Starting URL: https://training-support.net

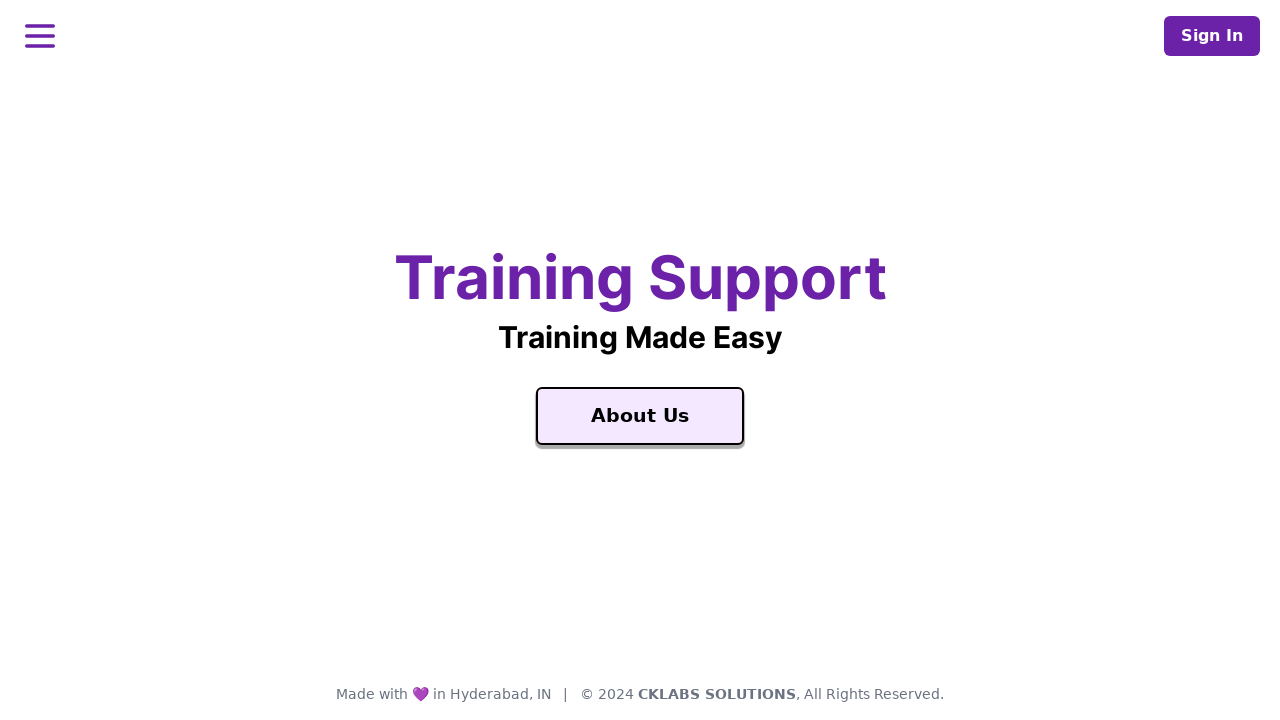

Navigated to training support website homepage
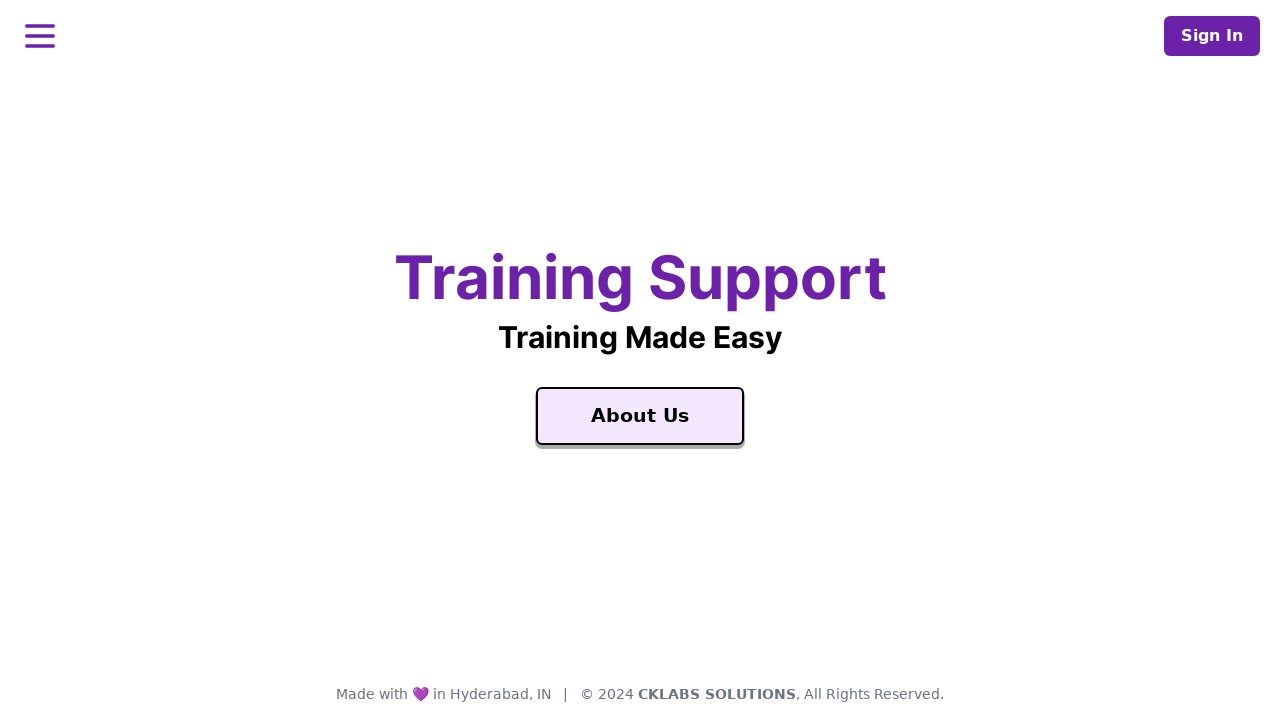

Clicked on the 'About Us' link at (640, 416) on a:text('About Us')
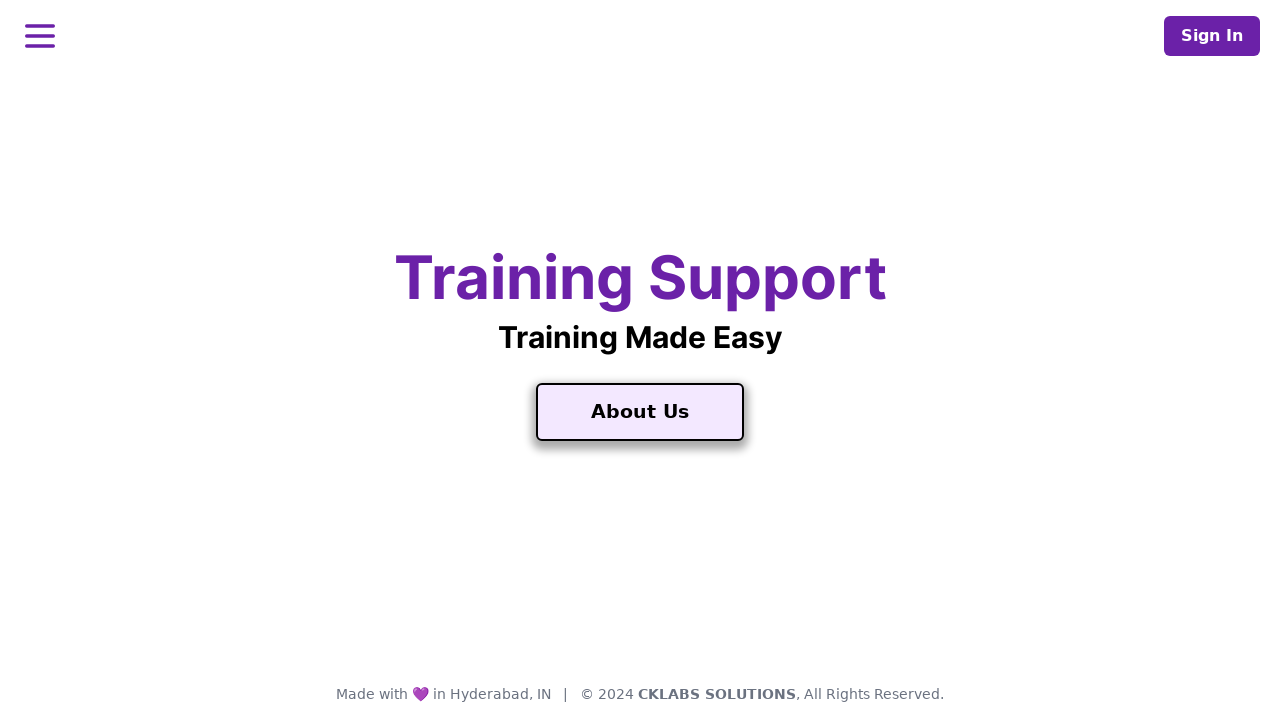

Page loaded after clicking 'About Us' link
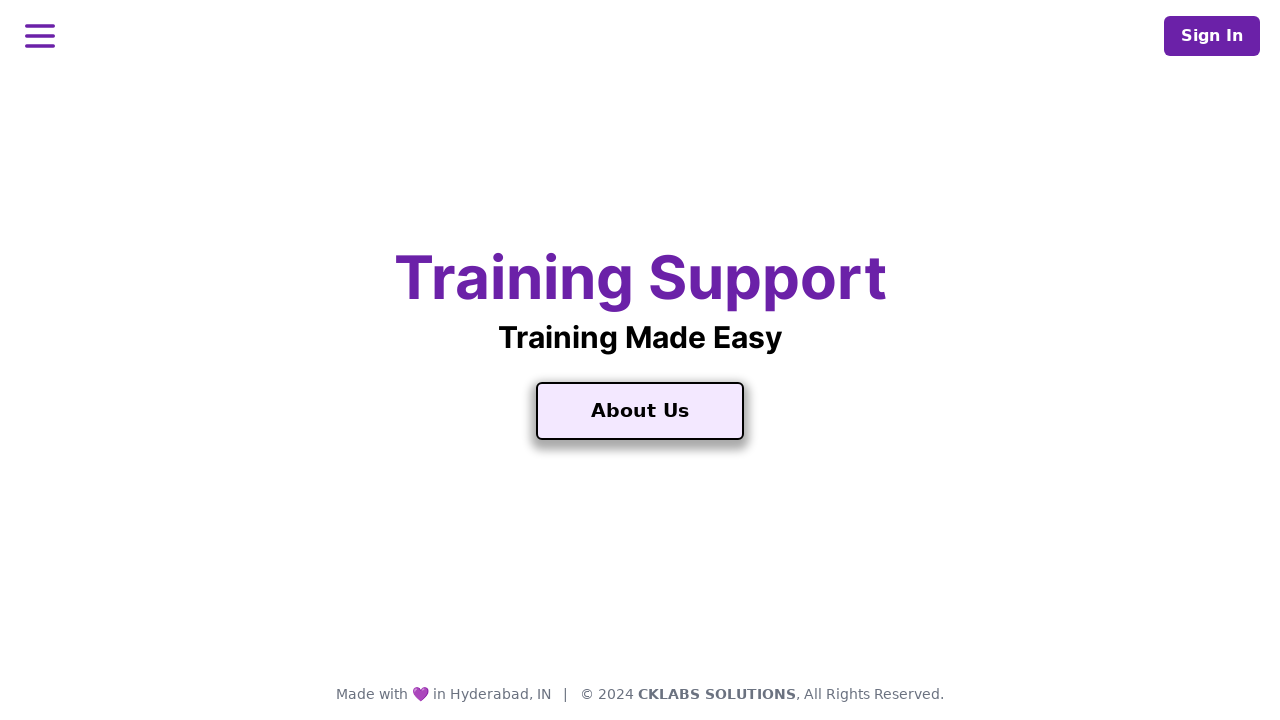

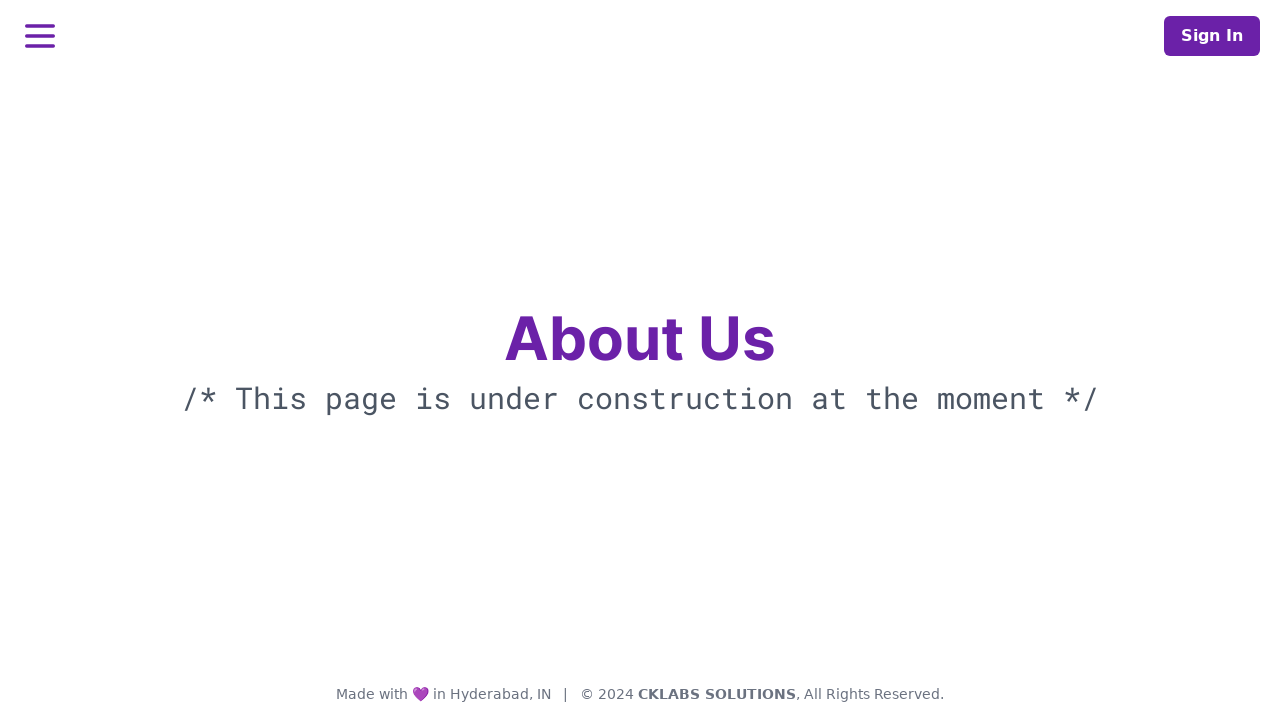